Tests page load timeout configuration on the MTB personal banking page

Starting URL: https://www3.mtb.com/personal

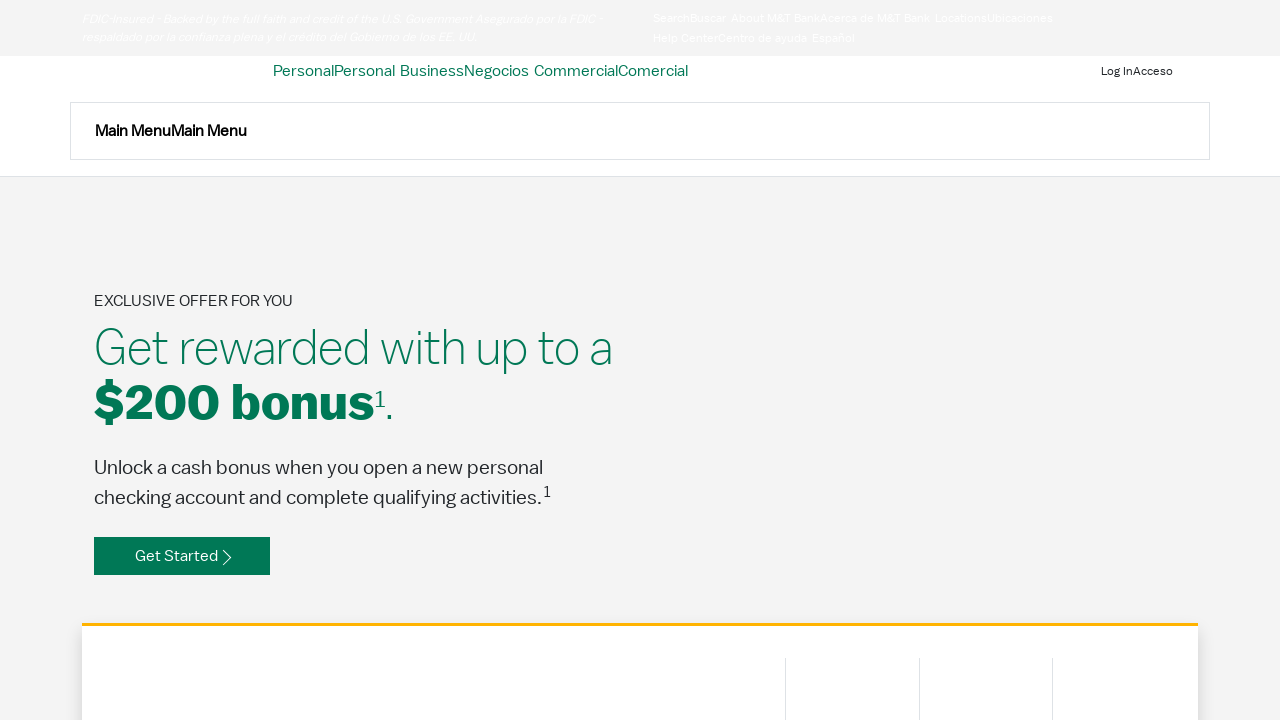

Navigated to MTB personal banking page
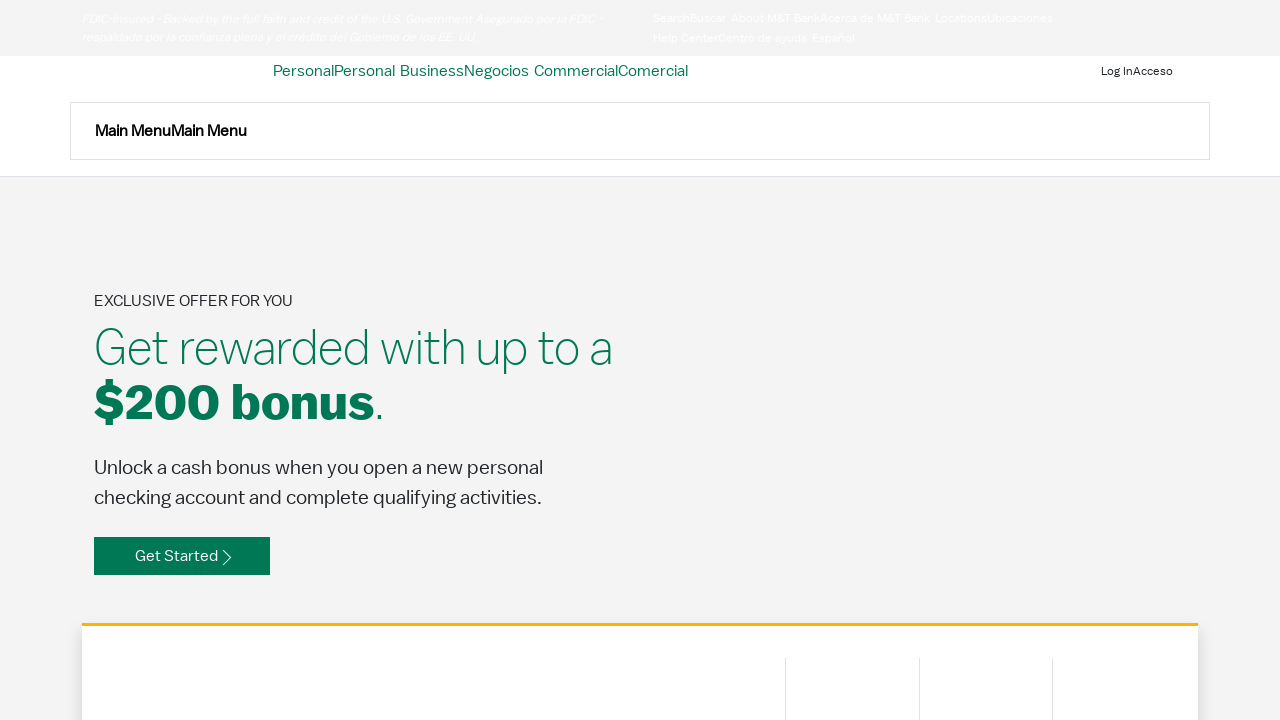

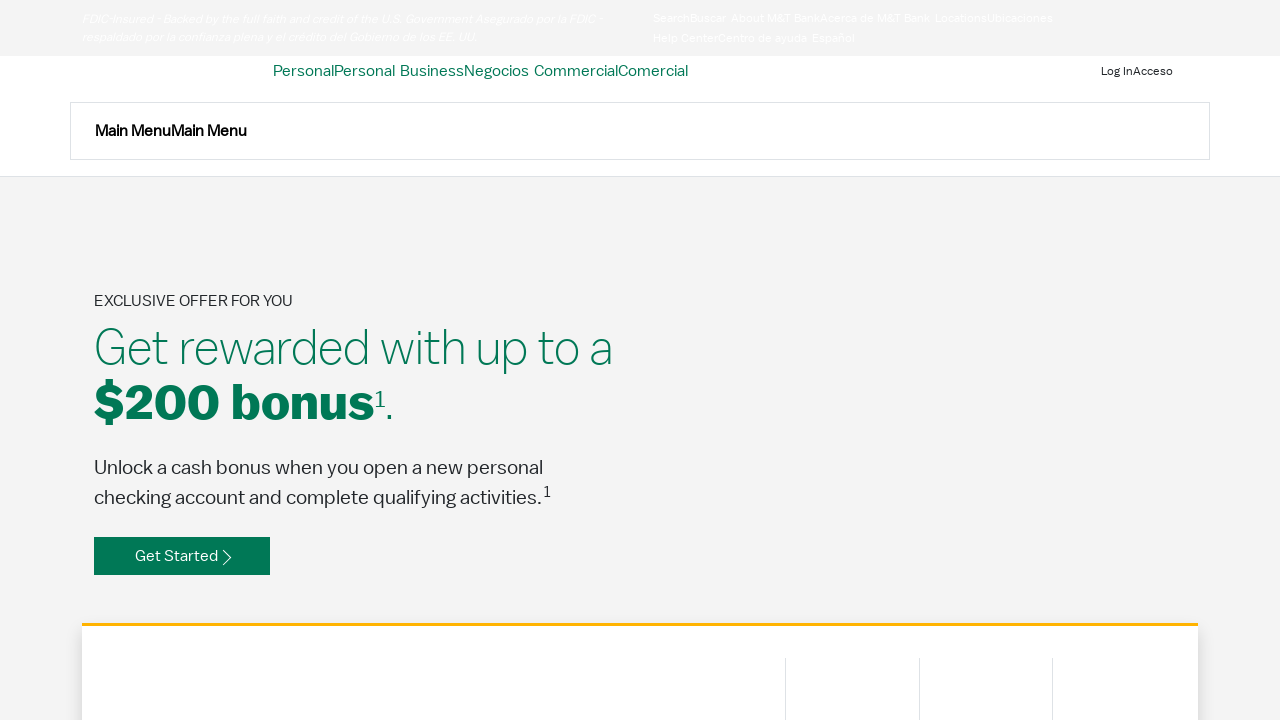